Opens the Wildberries website homepage and sets the window size

Starting URL: https://www.wildberries.ru/?_tt=1641384393519

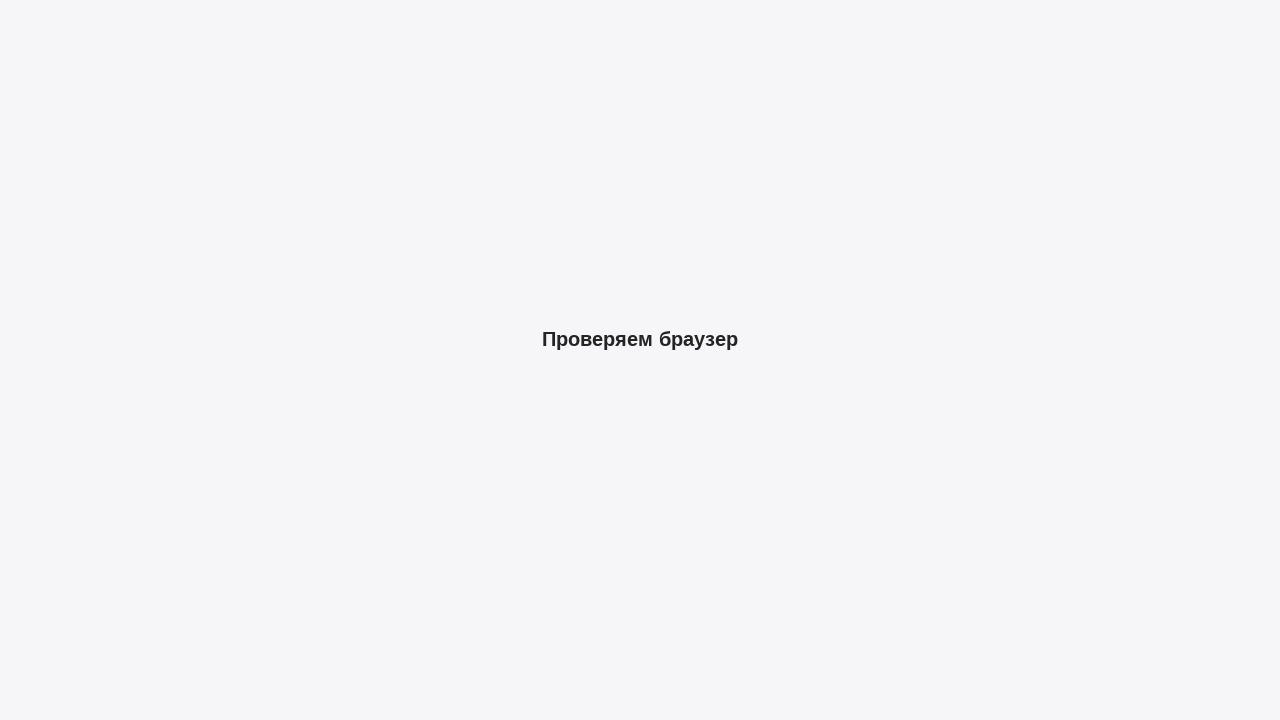

Set viewport size to 1366x768
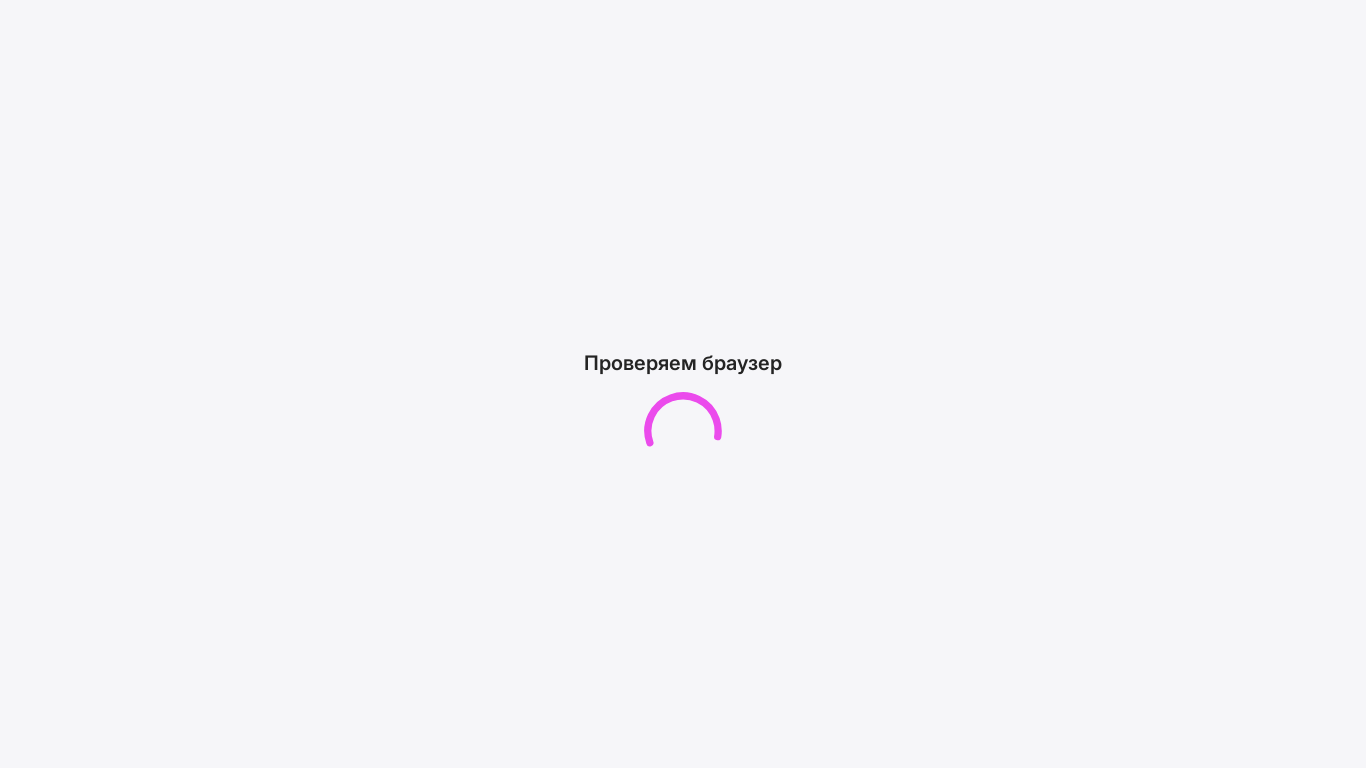

Waited for page to load (domcontentloaded state)
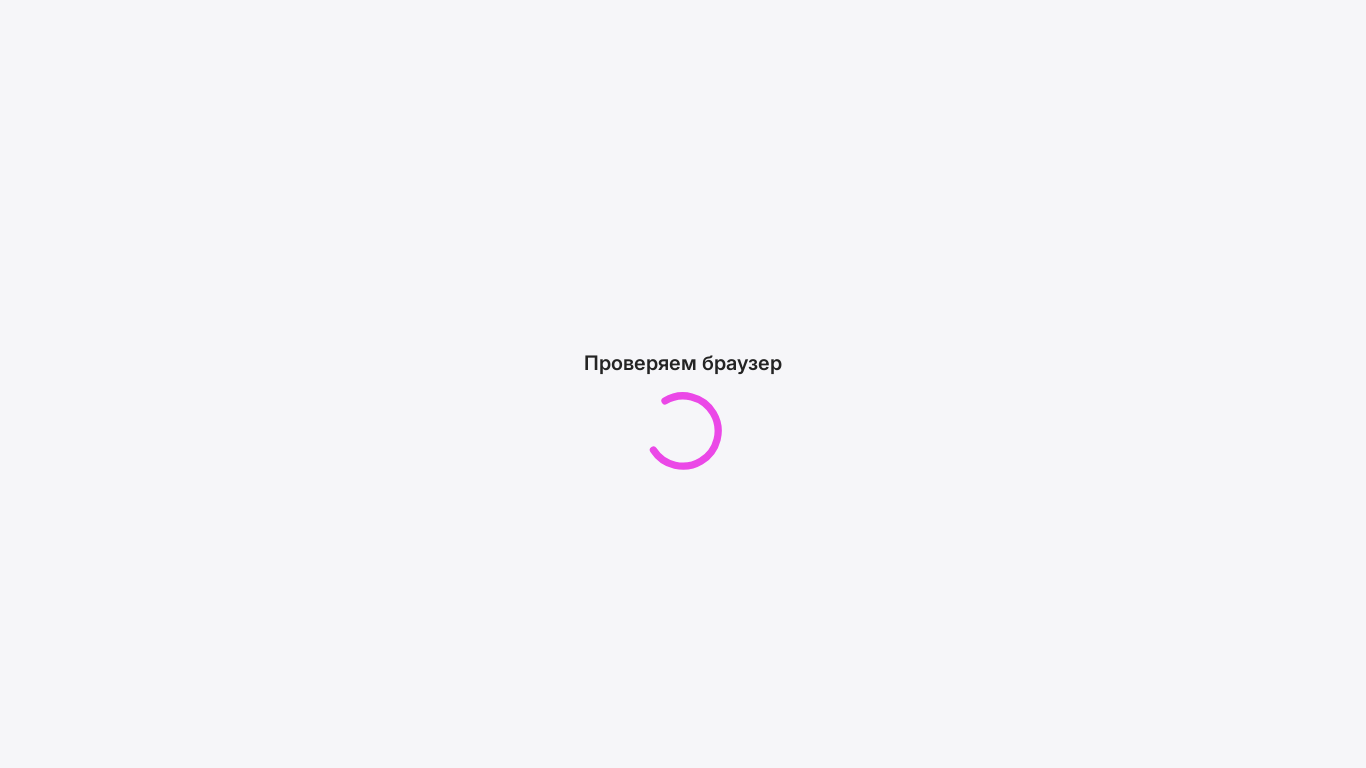

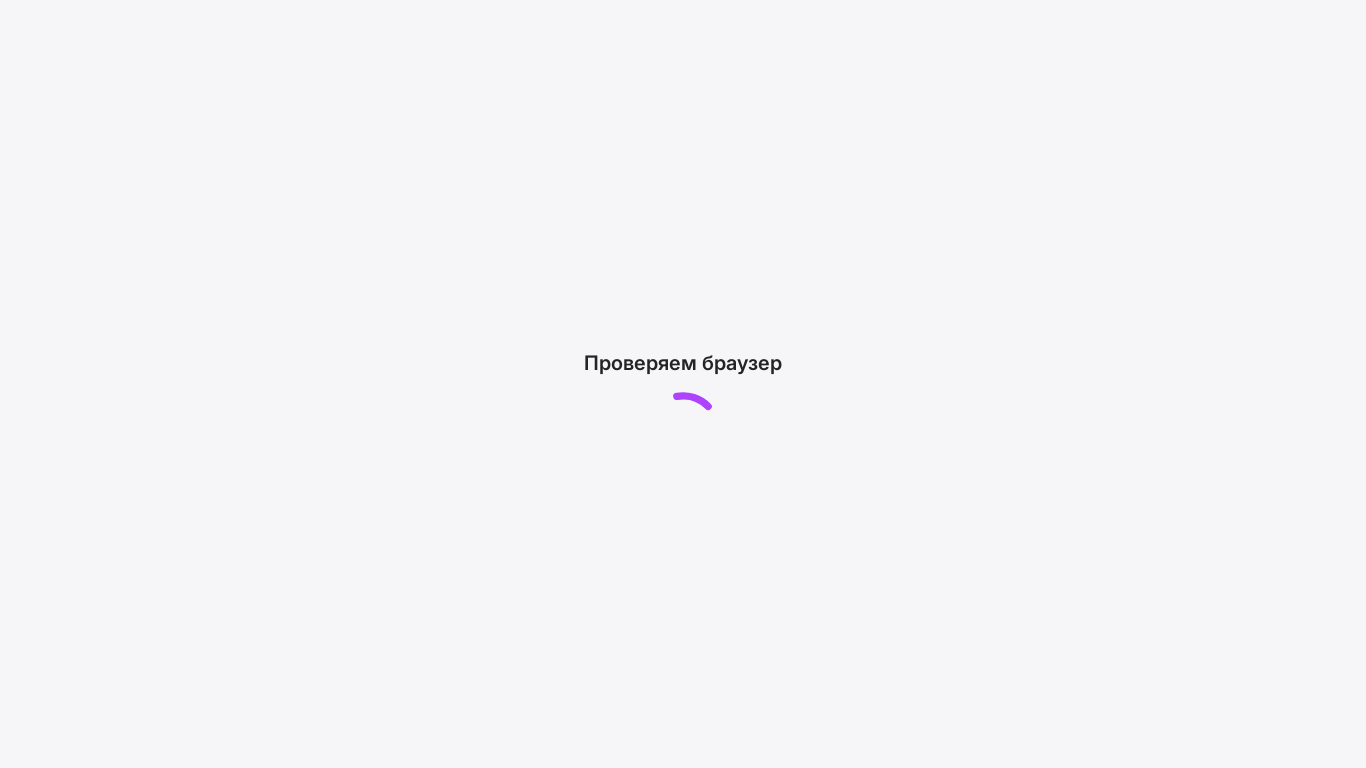